Verifies that the web tables page loads correctly by checking the page title

Starting URL: https://demoqa.com/webtables

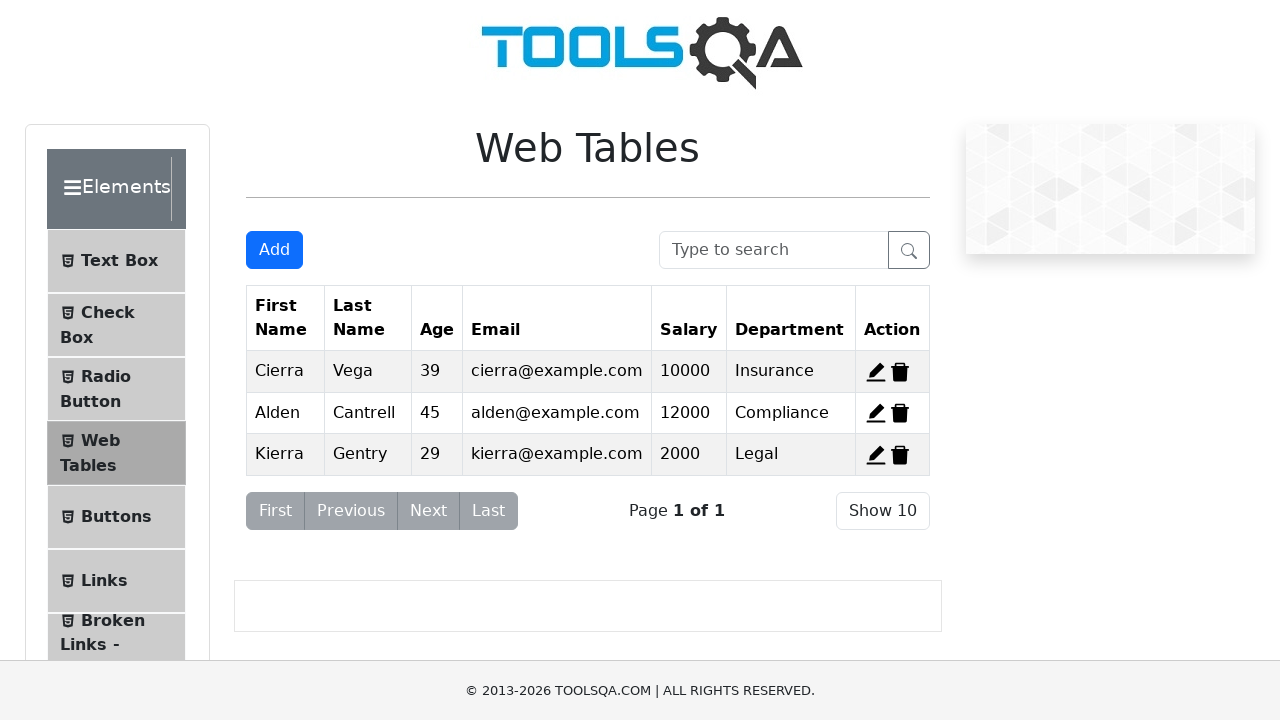

Navigated to web tables page at https://demoqa.com/webtables
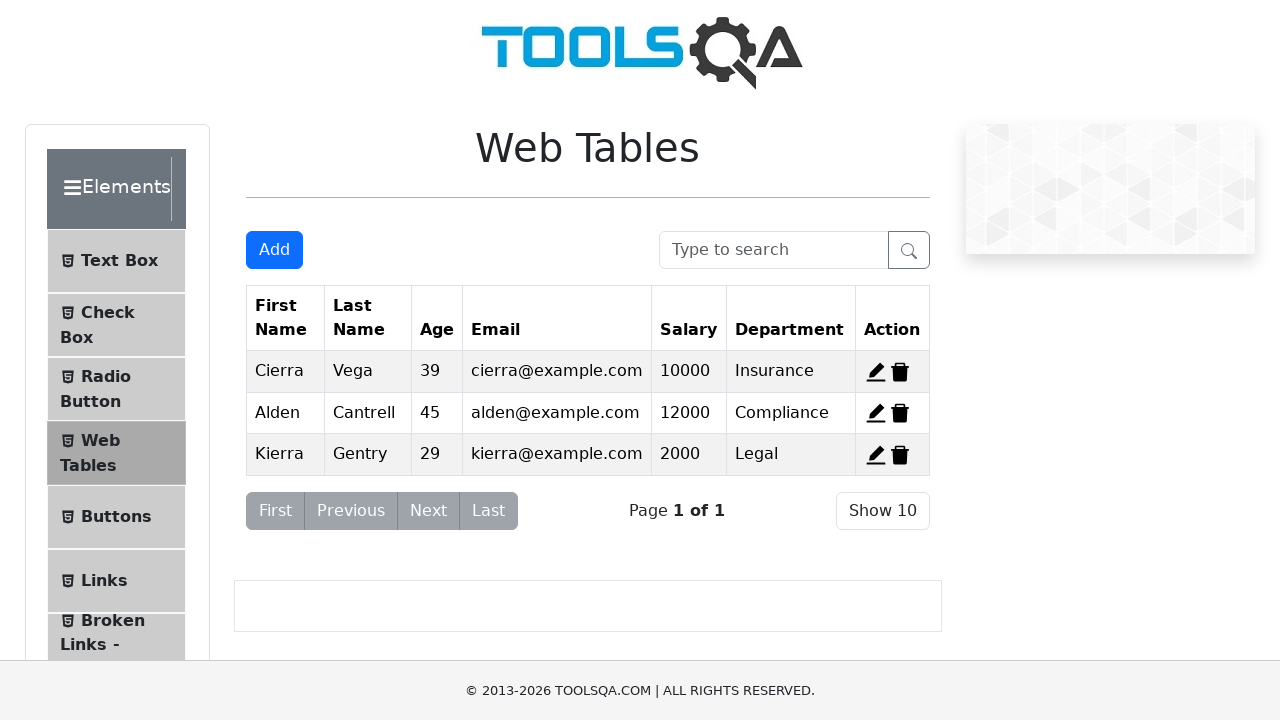

Verified page title contains 'ToolsQA' or URL contains 'webtables'
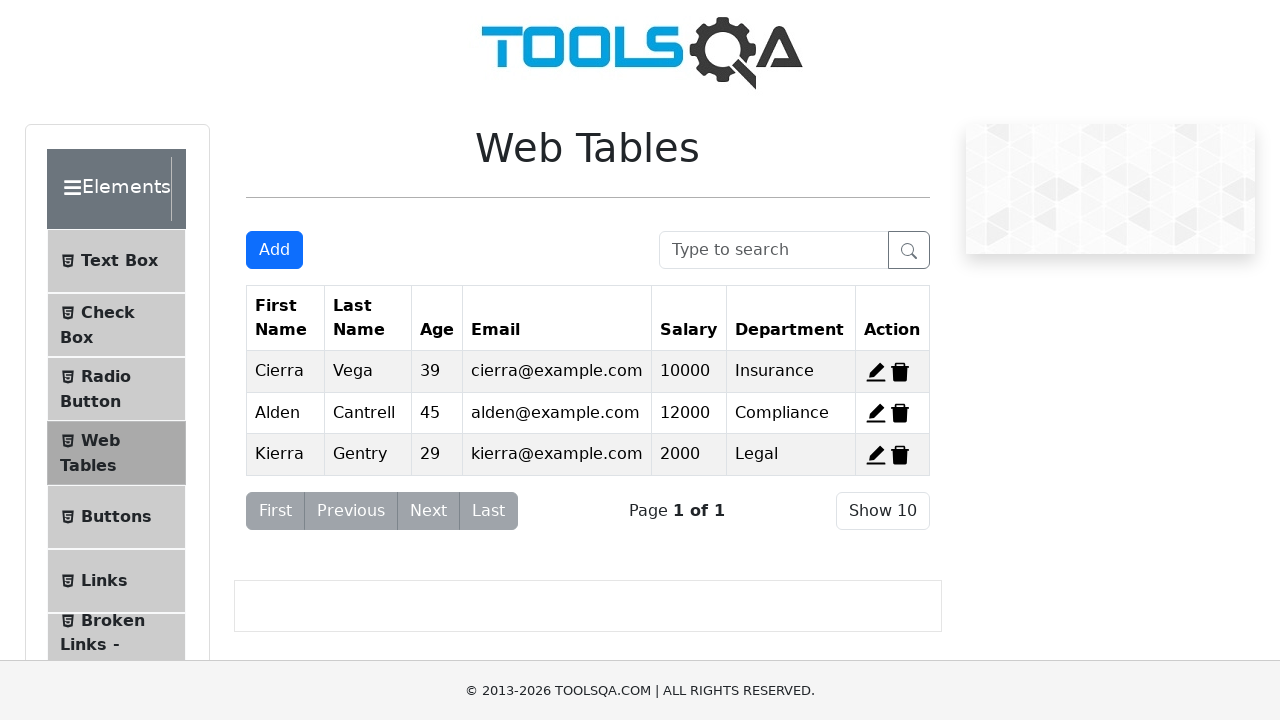

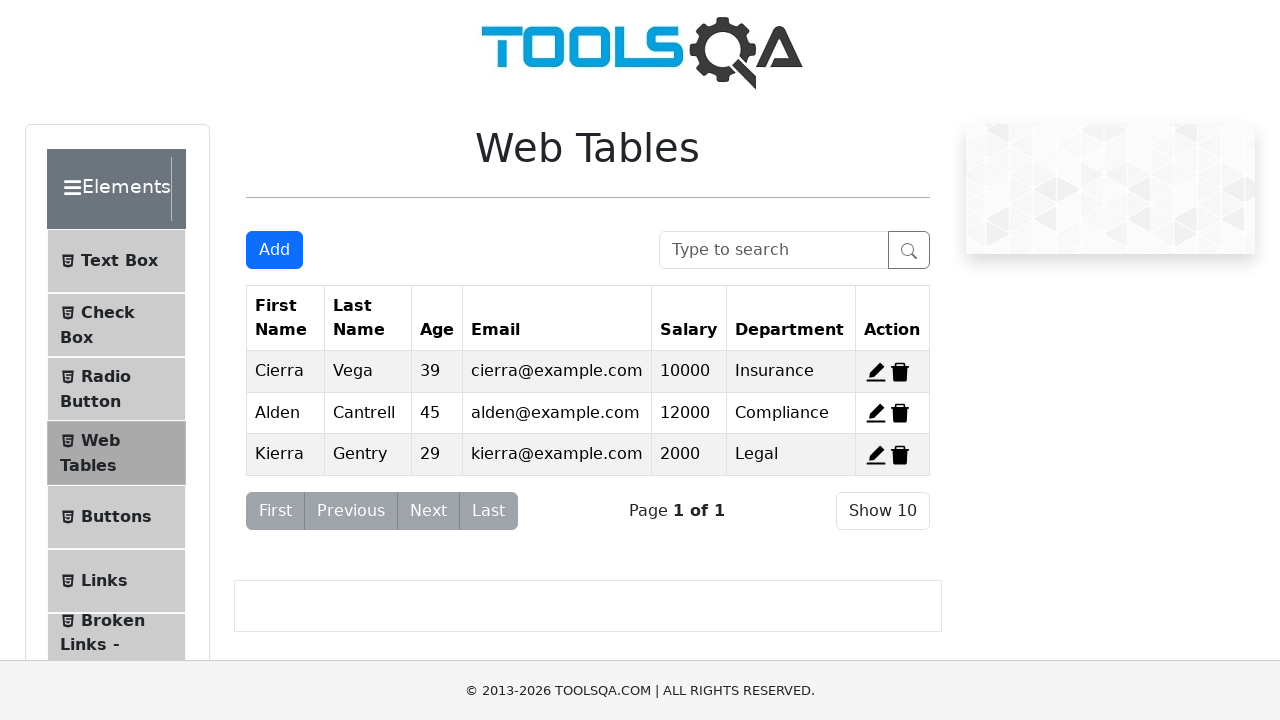